Tests keyboard key press detection by sending Space and Left arrow keys to a page and verifying the page correctly displays which key was pressed

Starting URL: http://the-internet.herokuapp.com/key_presses

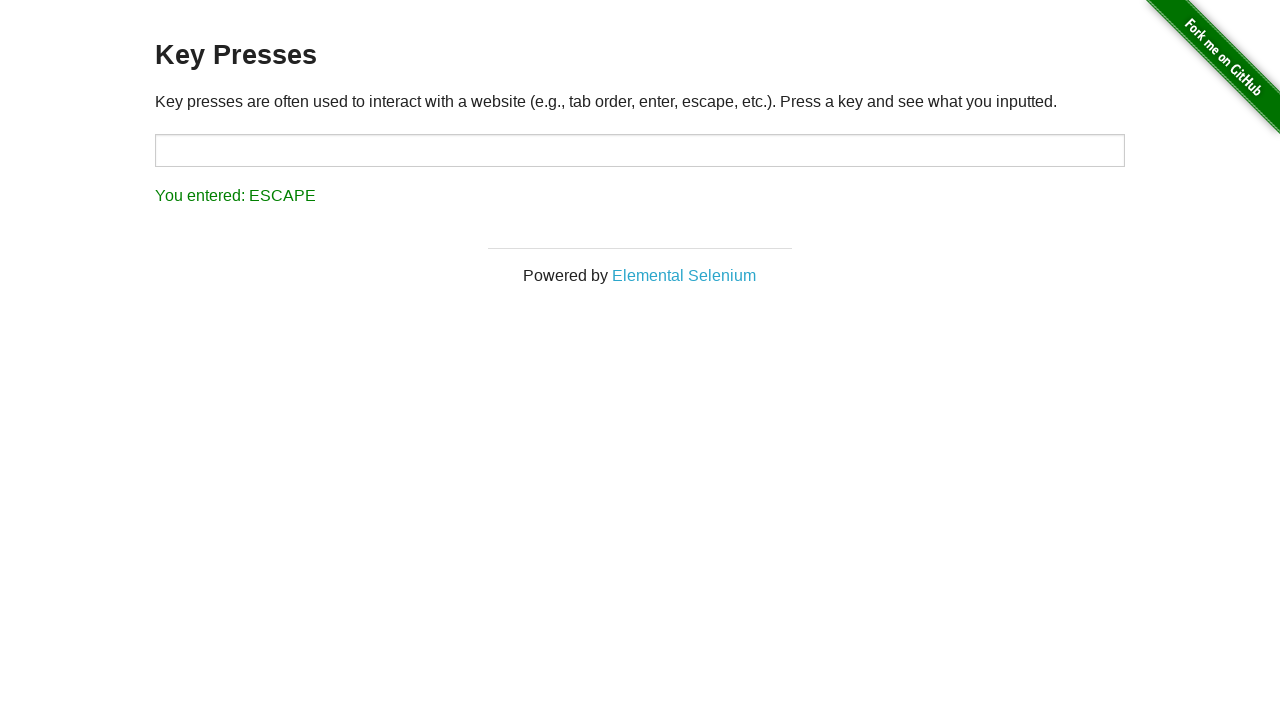

Pressed Space key in content area on #content
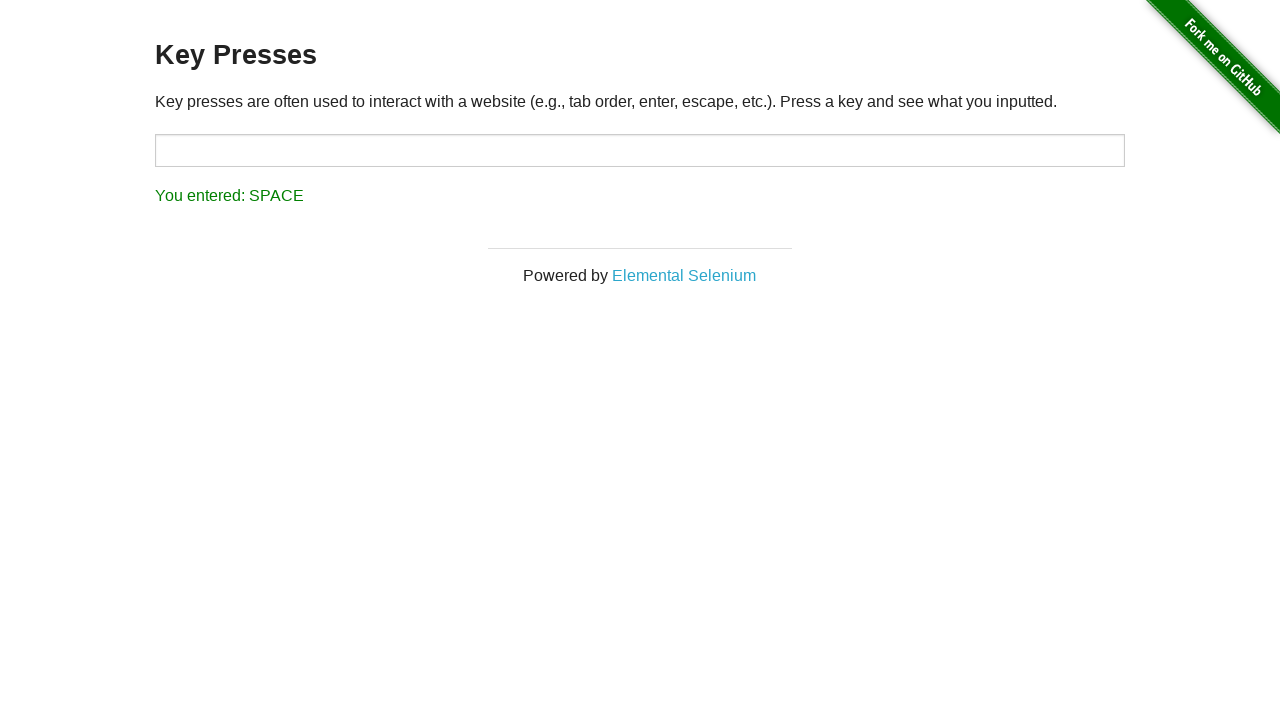

Verified Space key was detected and displayed in result
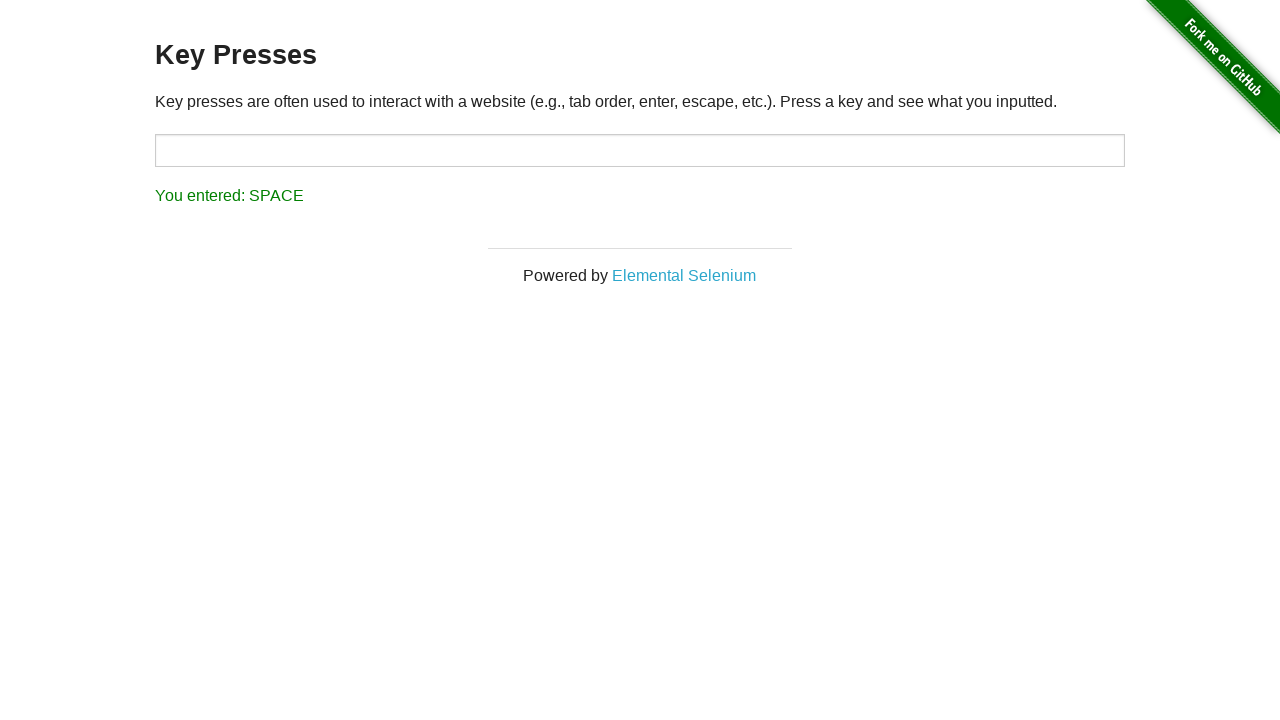

Pressed Left arrow key
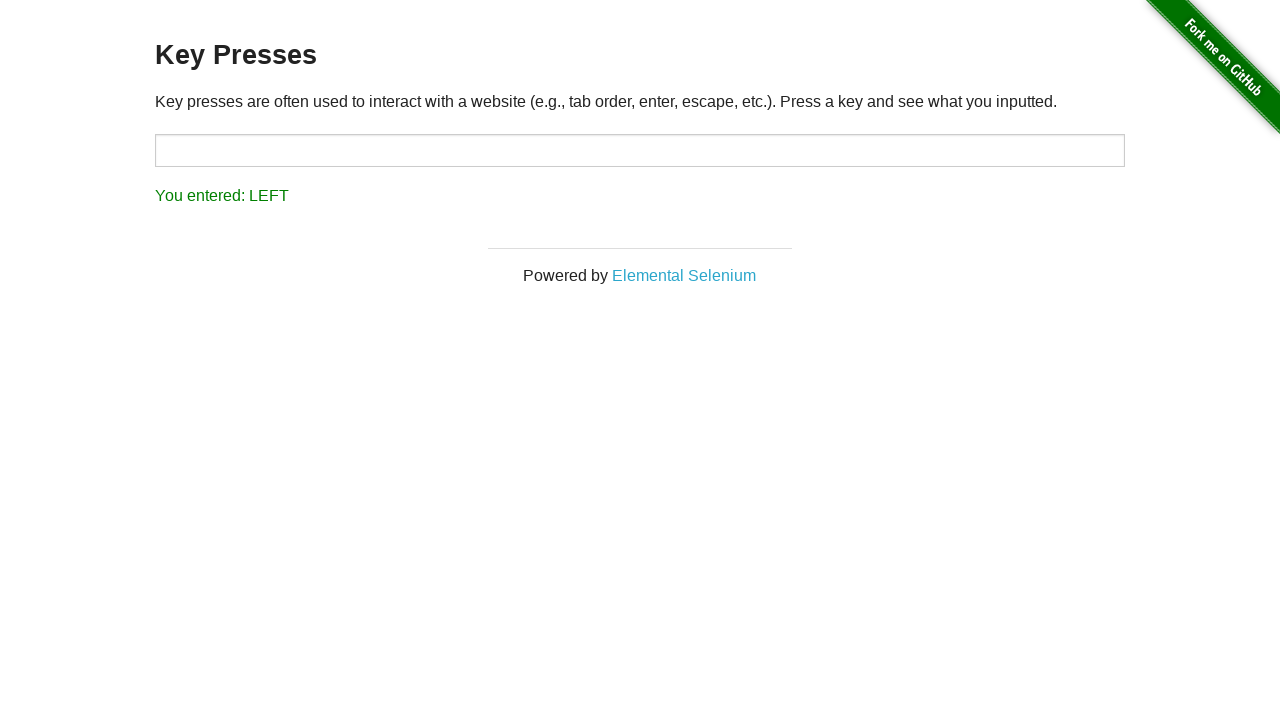

Verified Left arrow key was detected and displayed in result
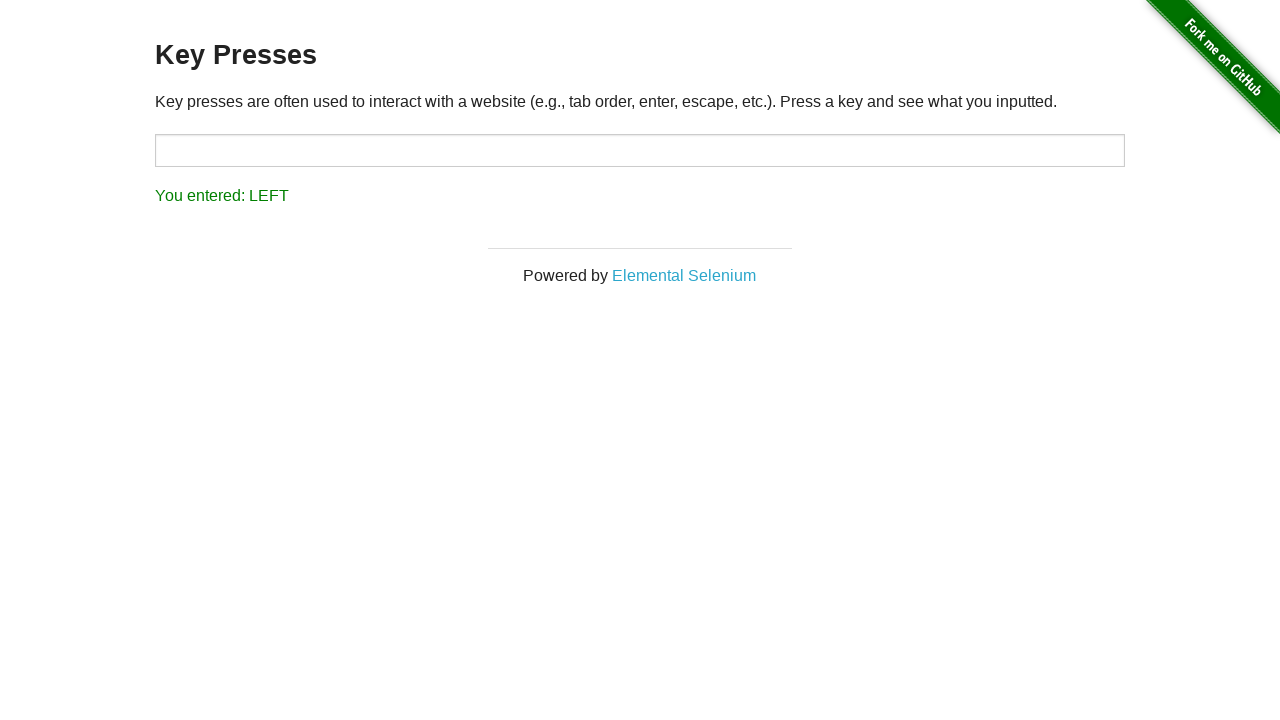

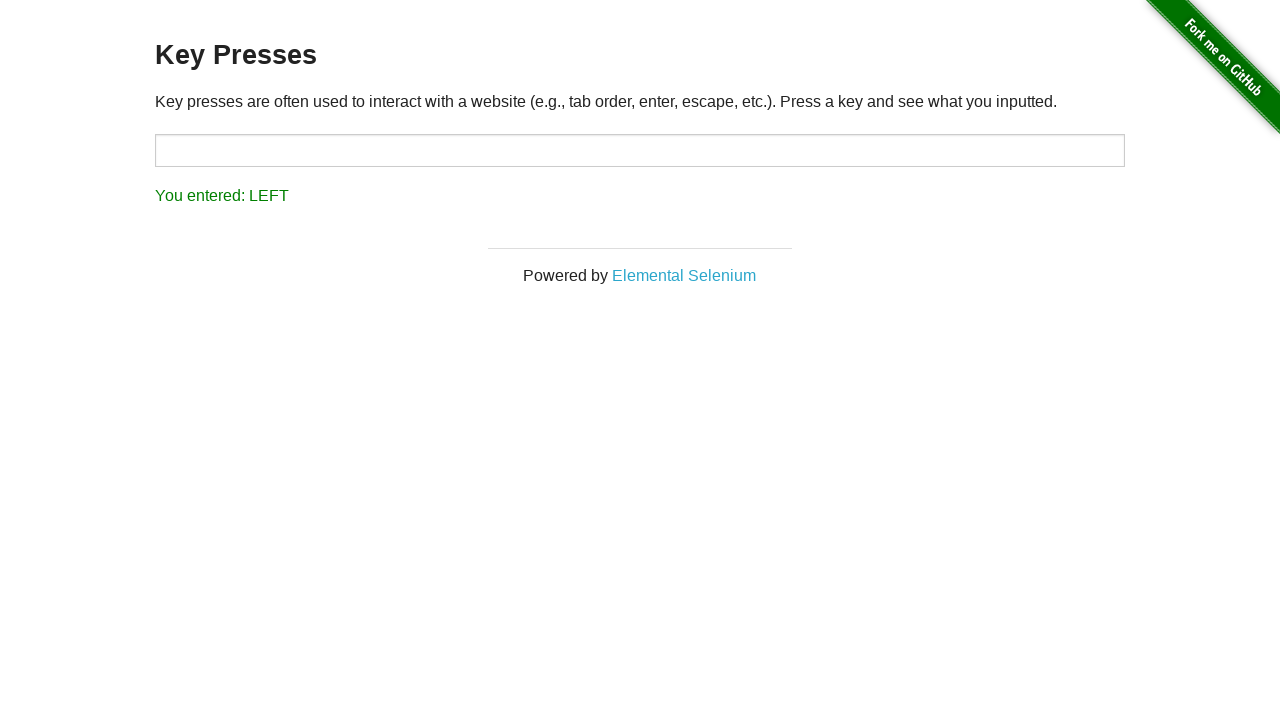